Verifies that the header element exists on the page

Starting URL: https://www.pulsar.ua/ua/

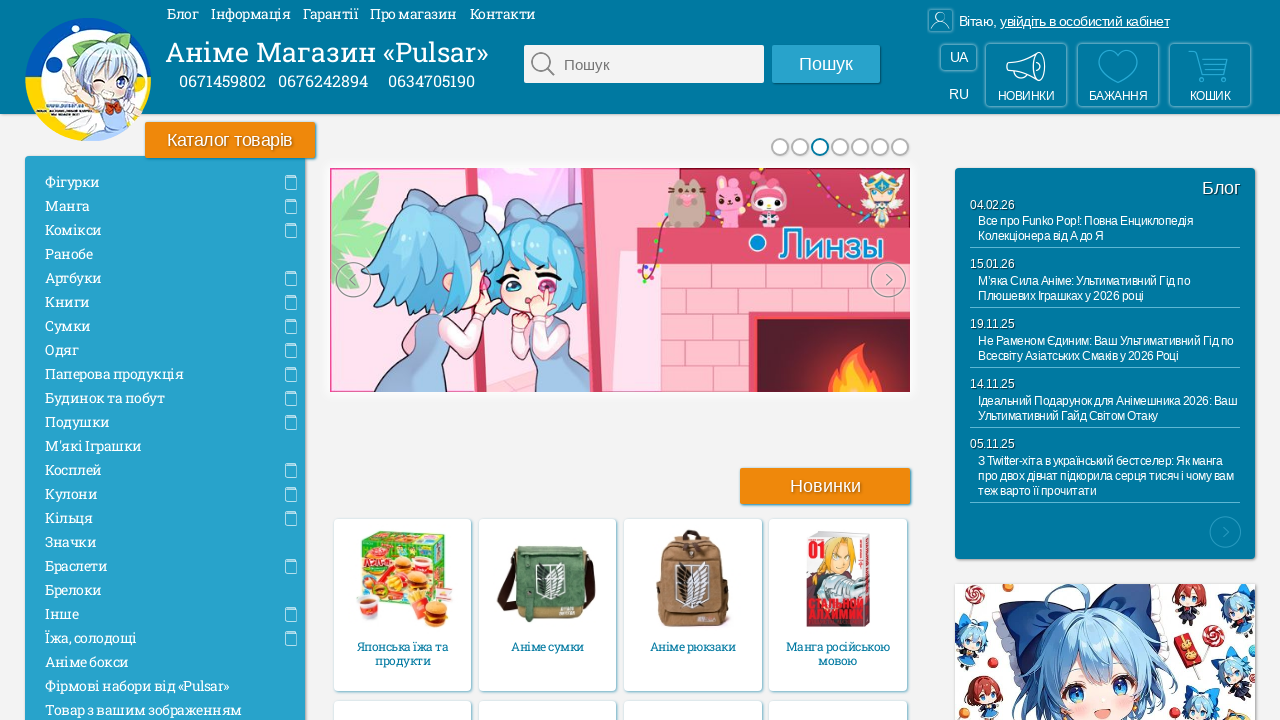

Waited for header element to load
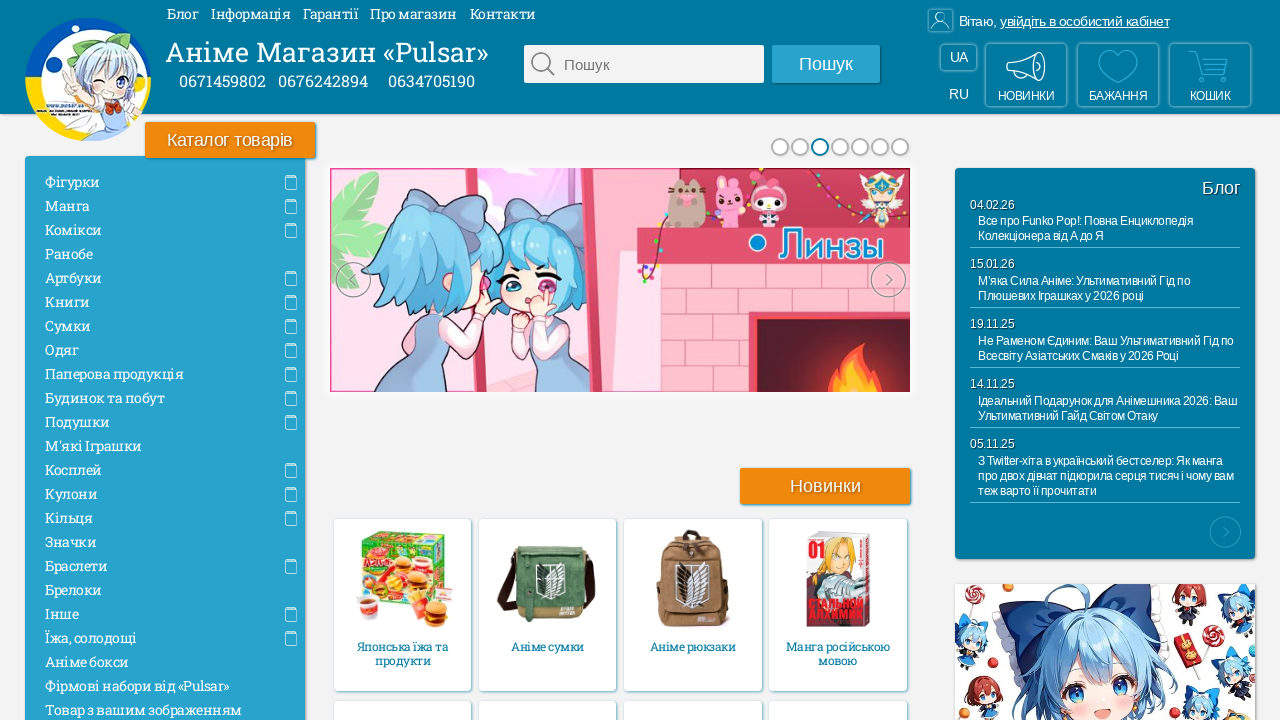

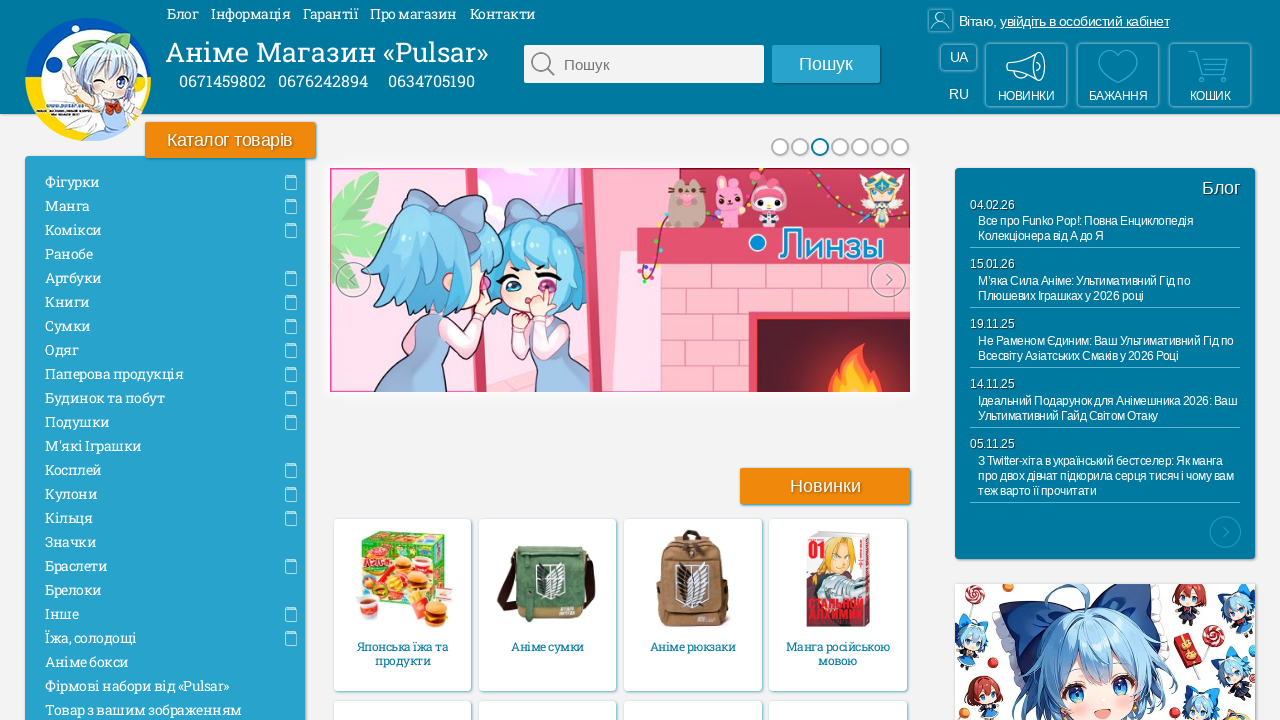